Tests an e-commerce shopping flow by adding multiple products (Cucumber, Brocolli, Beetroot) to the cart, proceeding to checkout, and applying a promo code to verify discount functionality.

Starting URL: https://rahulshettyacademy.com/seleniumPractise/

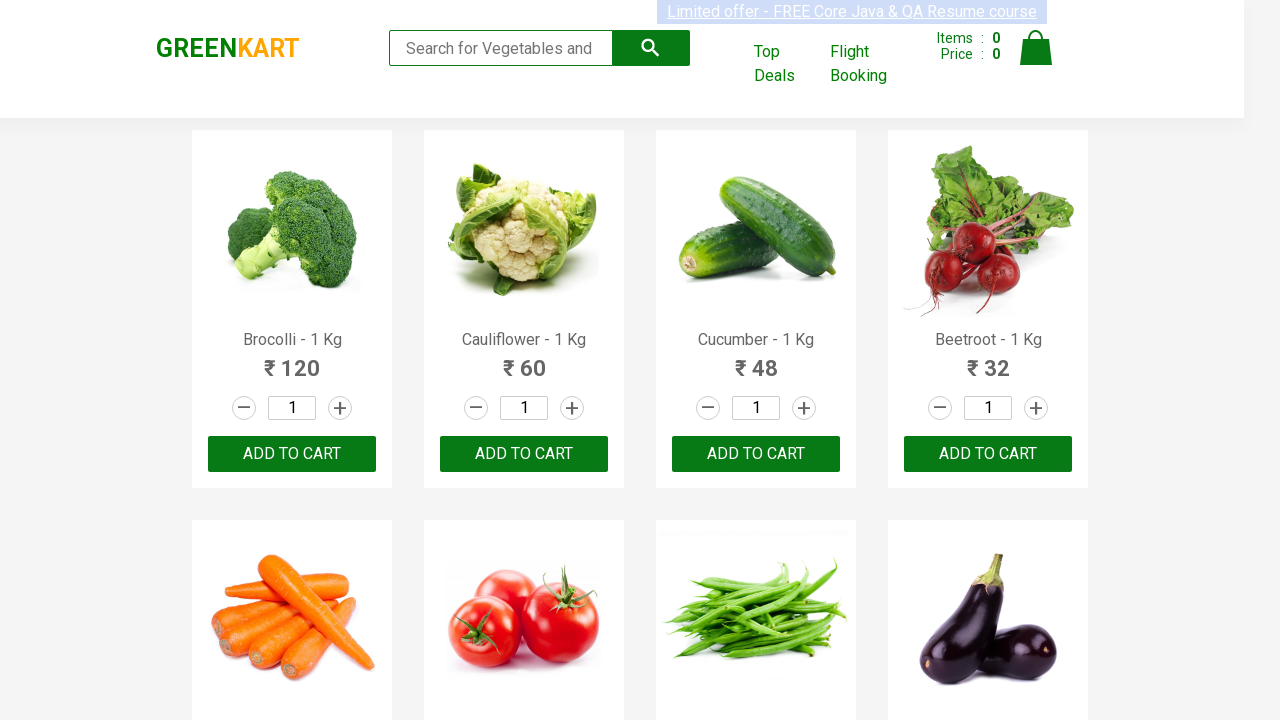

Added Cucumber (1 Kg) to cart at (756, 454) on xpath=//h4[text()='Cucumber - 1 Kg']/parent::div//button
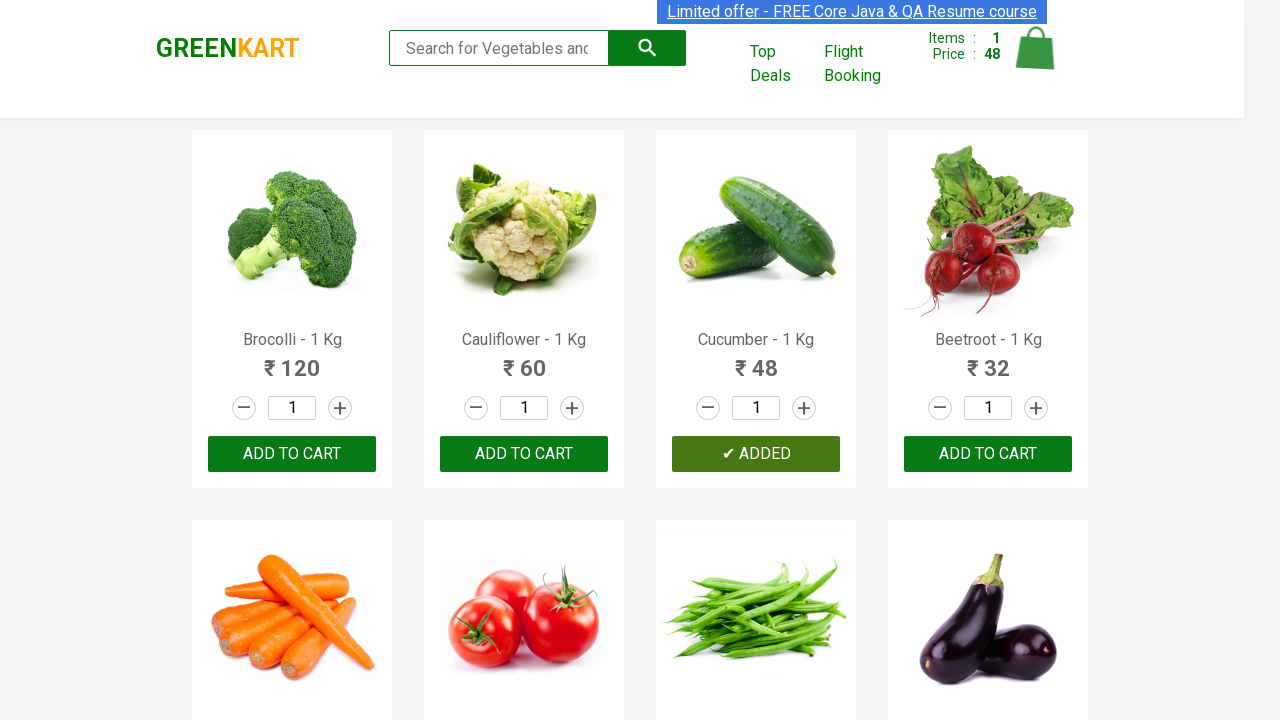

Added Brocolli (1 Kg) to cart at (292, 454) on xpath=//h4[text()='Brocolli - 1 Kg']/parent::div//button
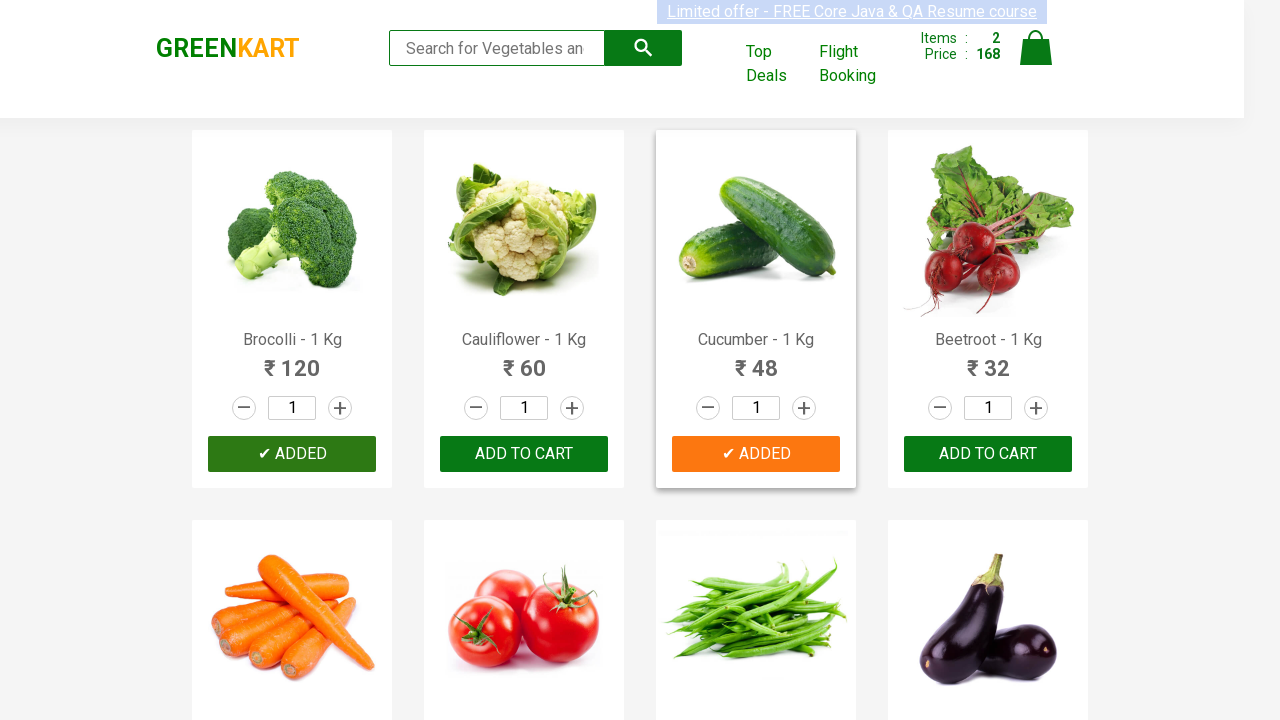

Added Beetroot (1 Kg) to cart at (988, 454) on xpath=//h4[text()='Beetroot - 1 Kg']/parent::div//button
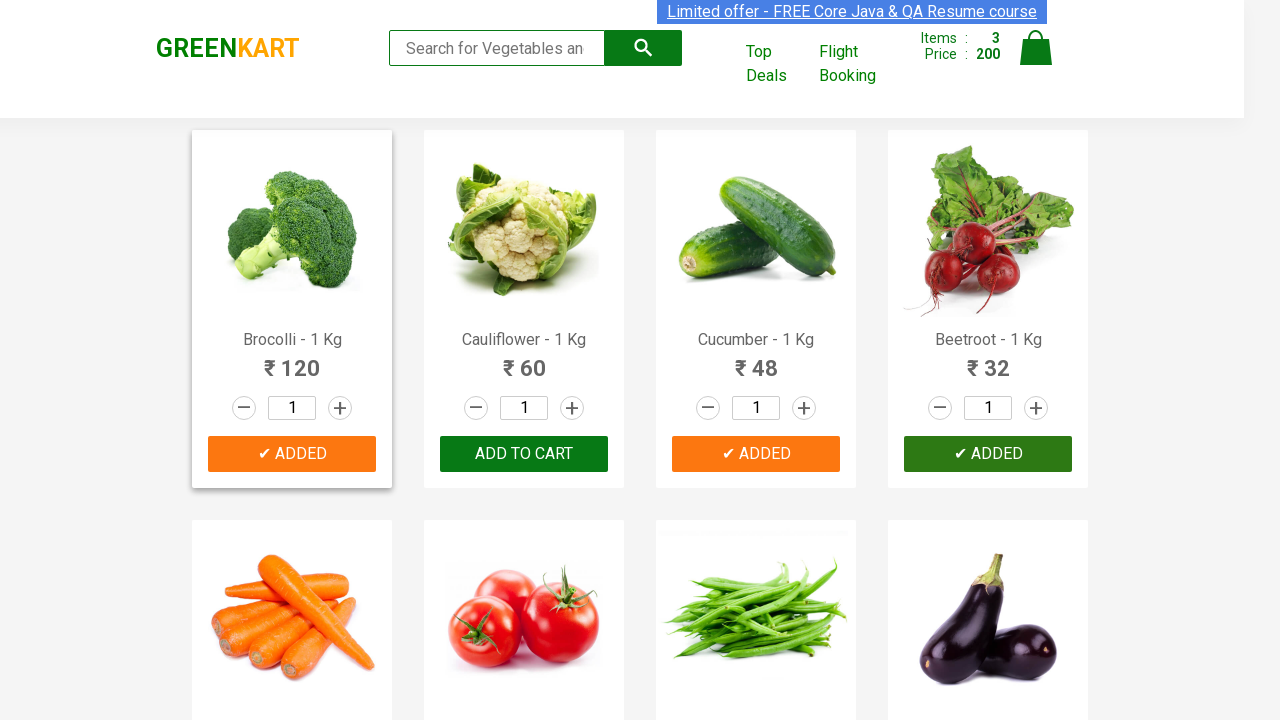

Clicked cart icon to view cart at (1036, 59) on .cart-icon
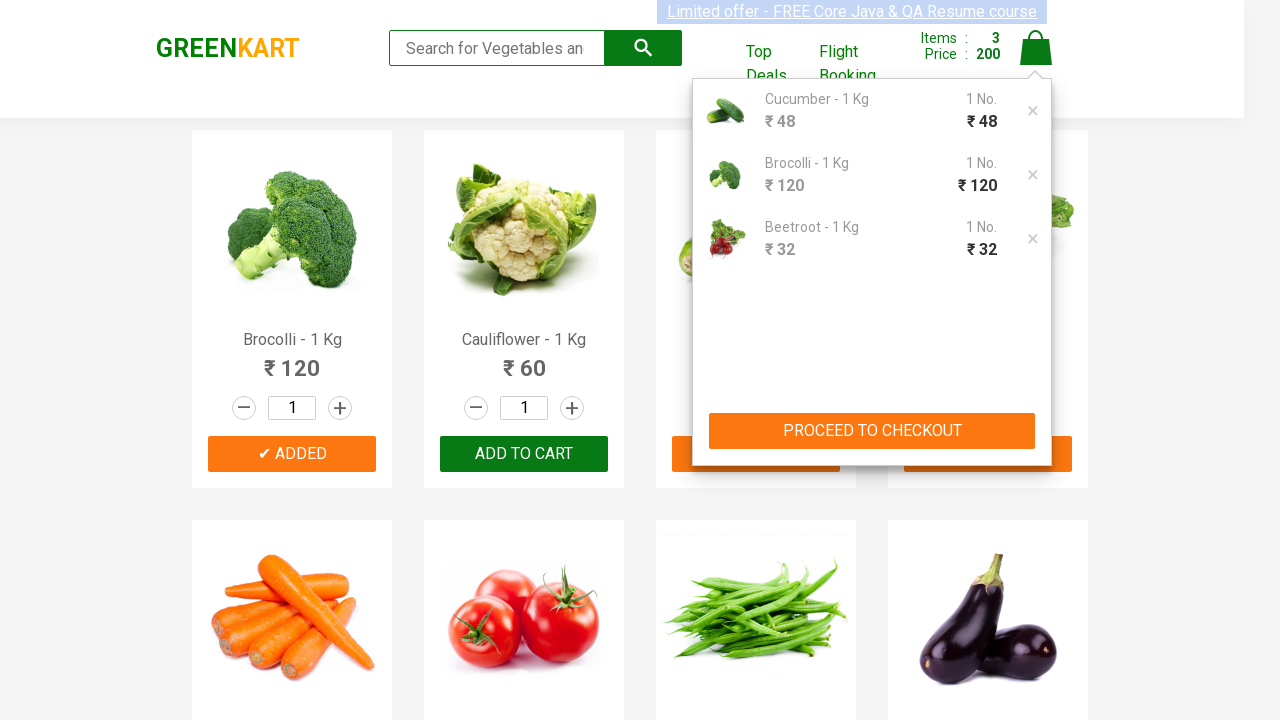

Clicked PROCEED TO CHECKOUT button at (872, 431) on xpath=//button[text()='PROCEED TO CHECKOUT']
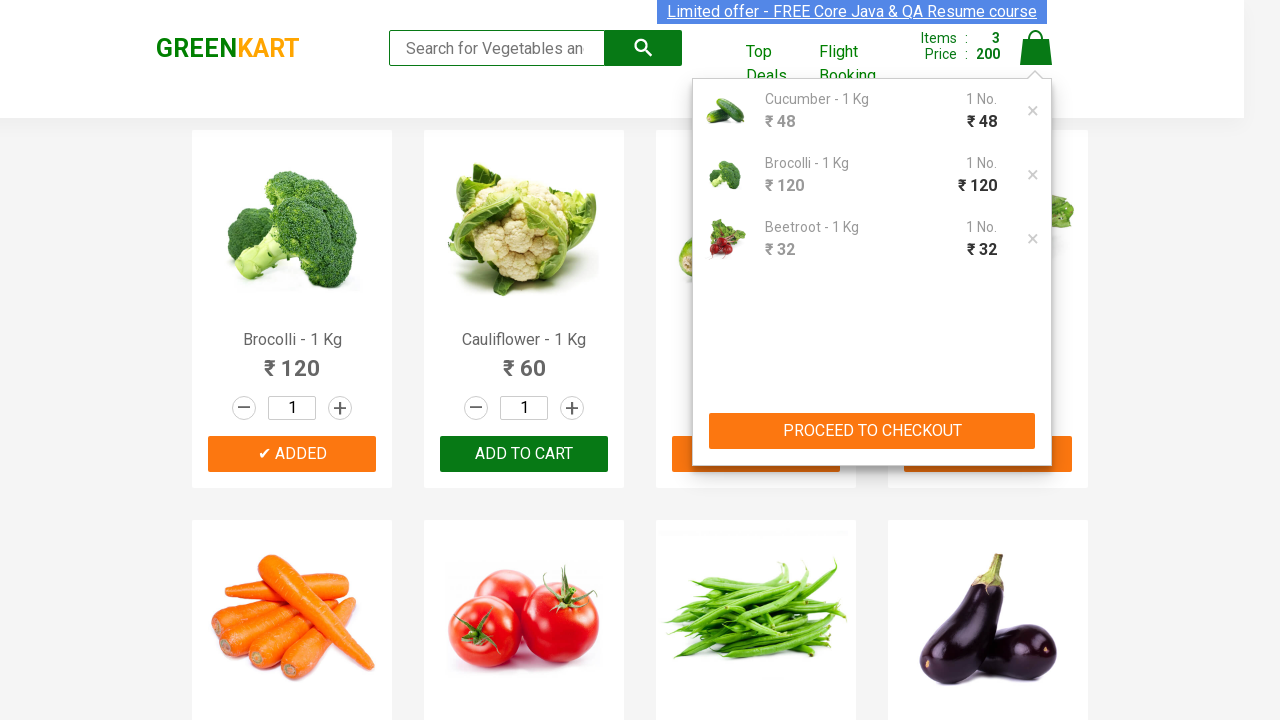

Promo code input field became visible
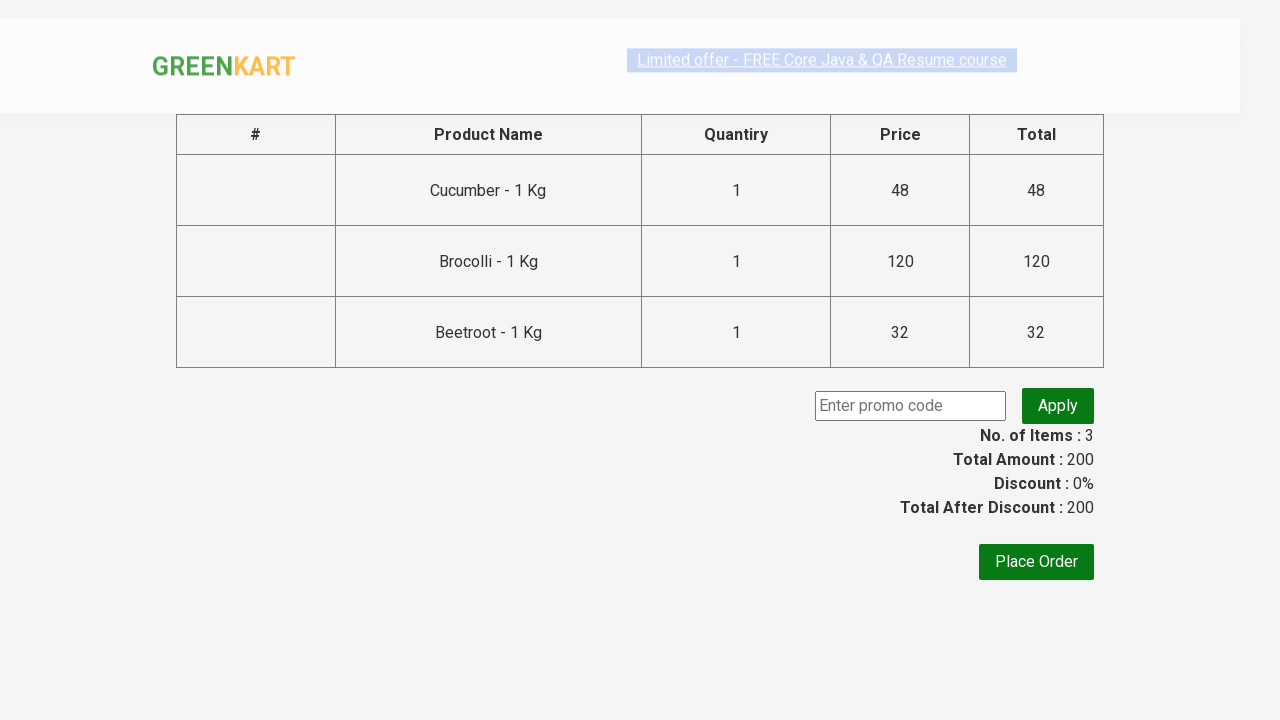

Entered promo code 'rahulshettyacademy' on .promoCode
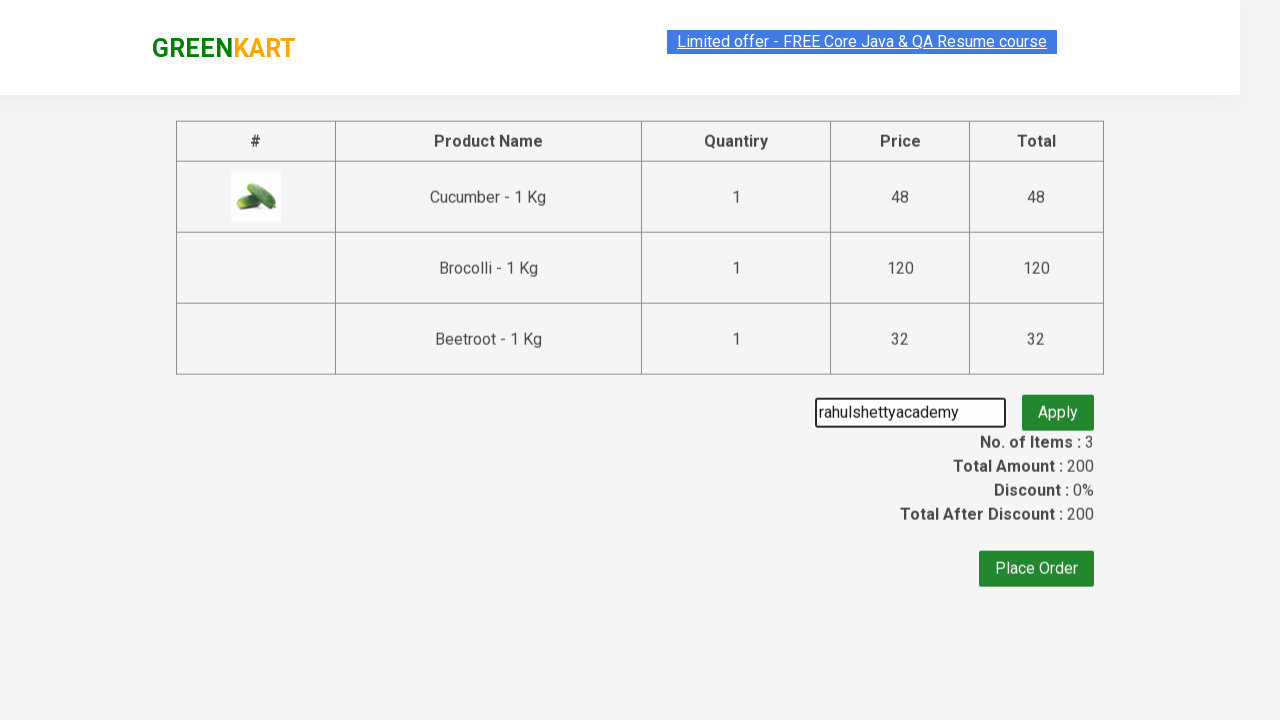

Clicked Apply Promo button at (1058, 406) on .promoBtn
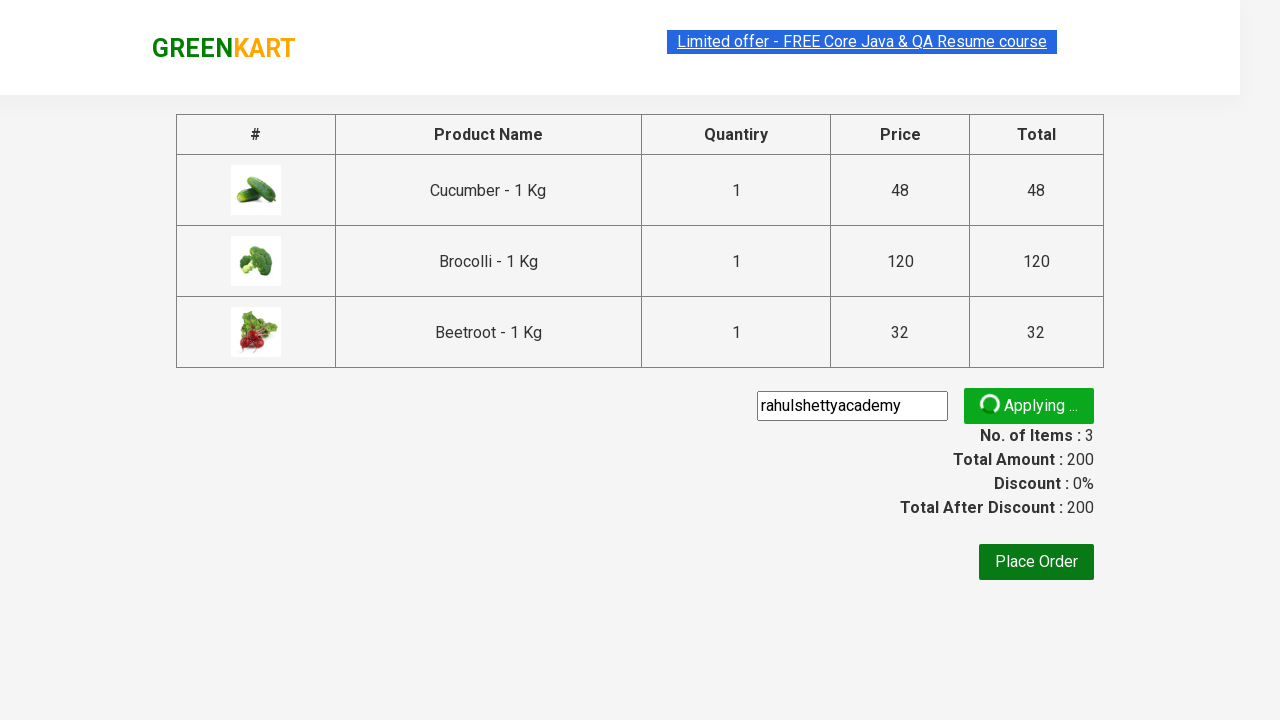

Promo code successfully applied and discount verified
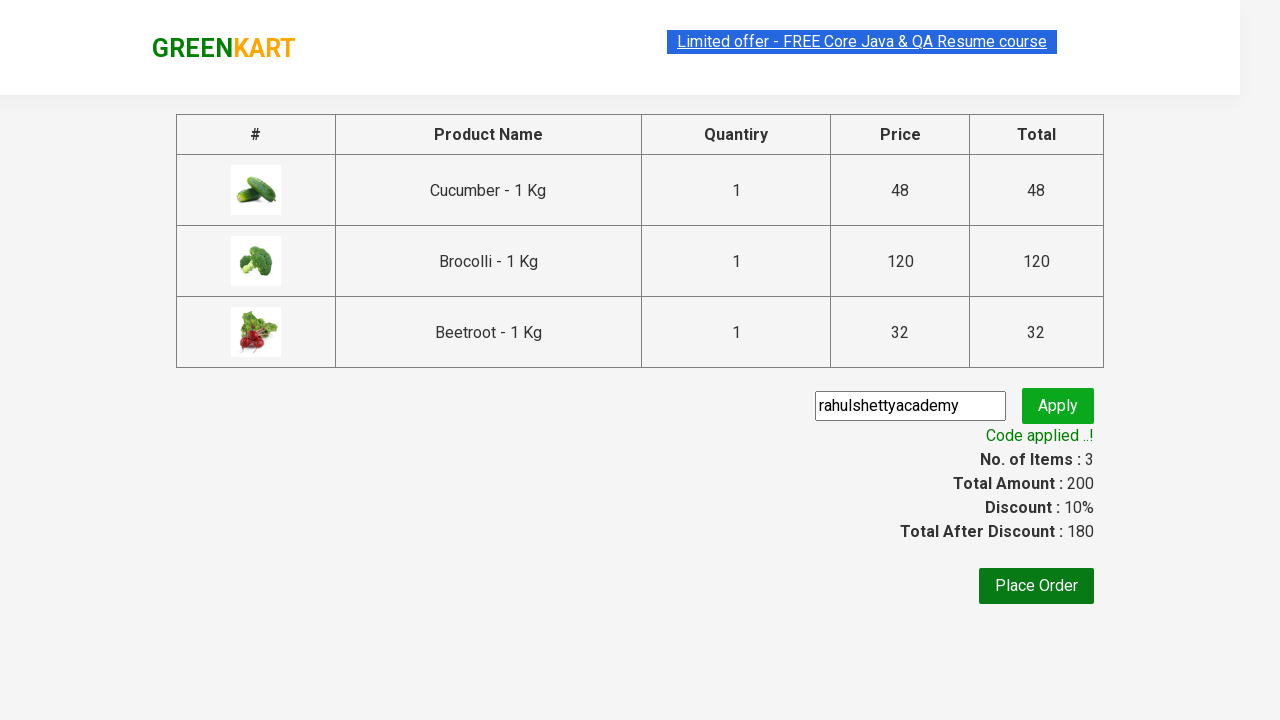

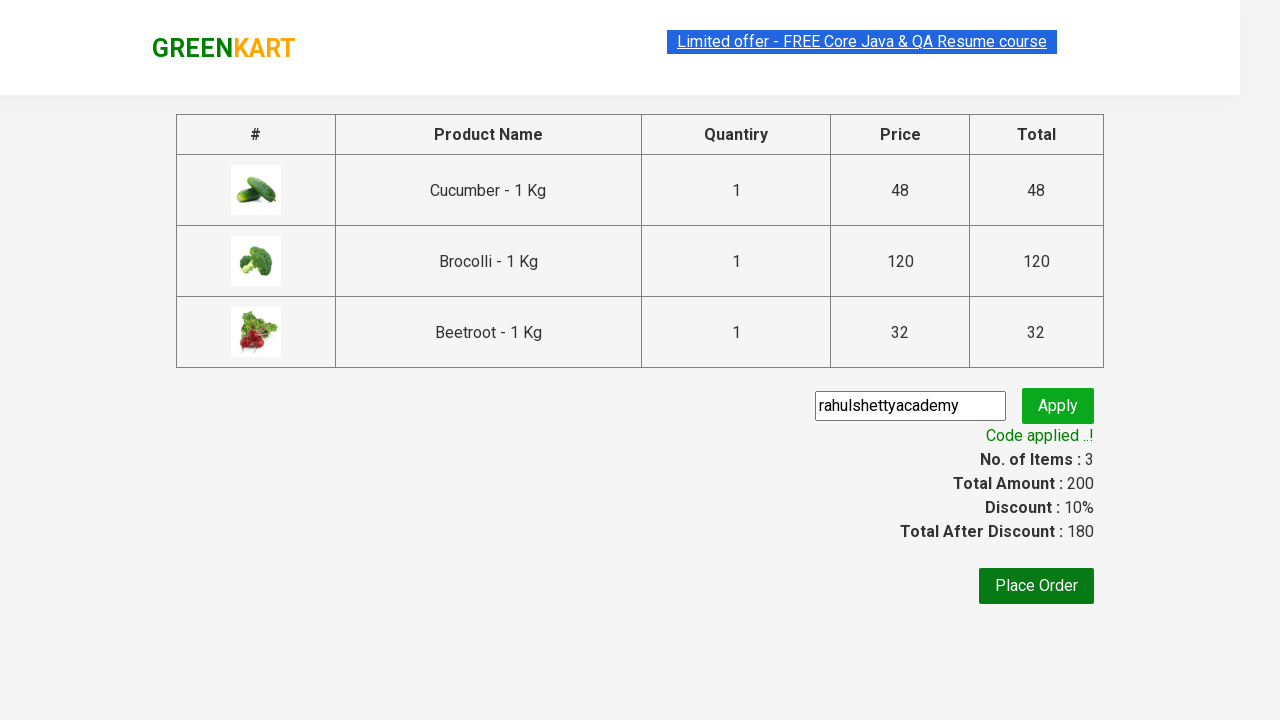